Tests drag and drop functionality on jQuery UI demo page by switching to an iframe and dragging a draggable element onto a droppable target

Starting URL: https://jqueryui.com/droppable/

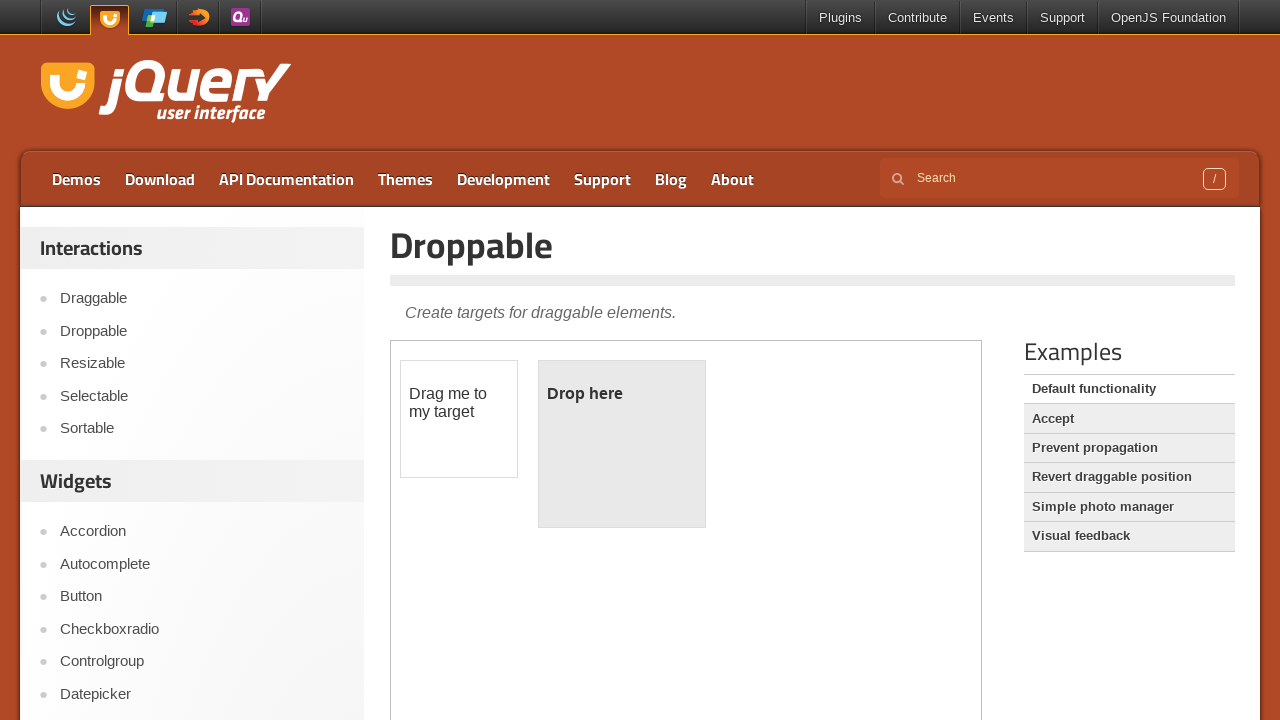

Navigated to jQuery UI droppable demo page
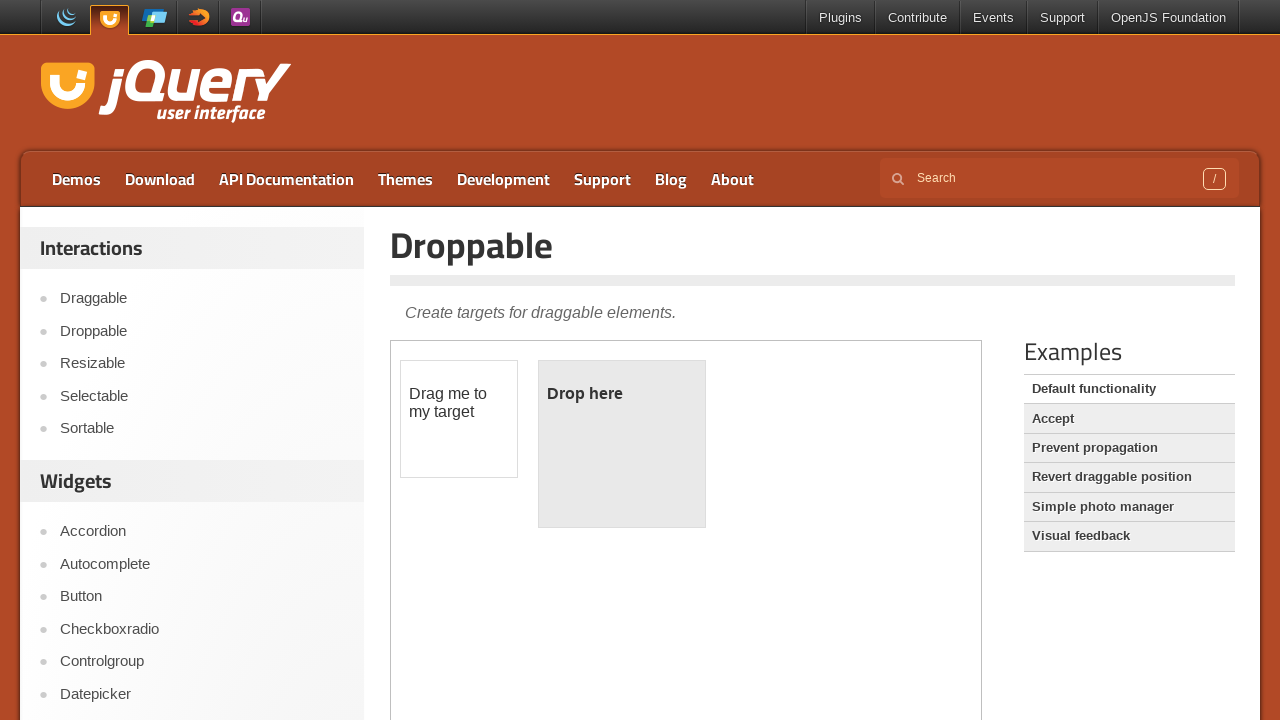

Located and switched to the demo iframe
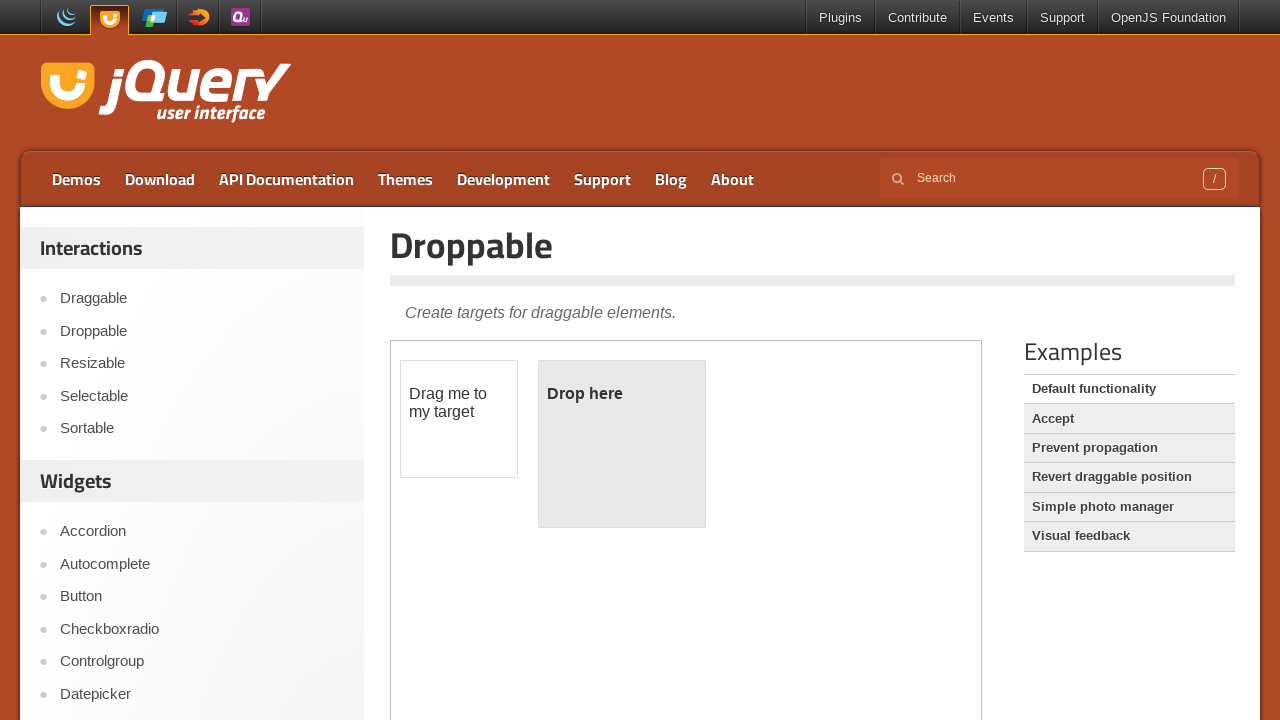

Located the draggable element in the iframe
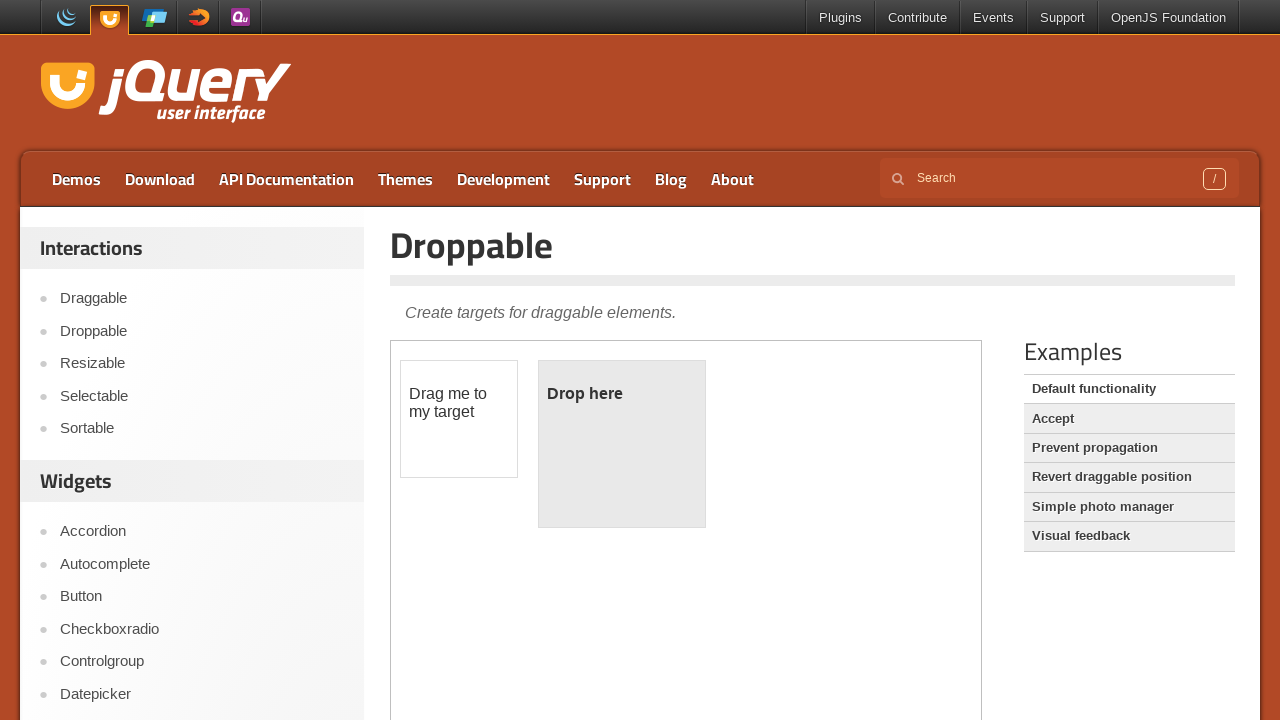

Located the droppable target element in the iframe
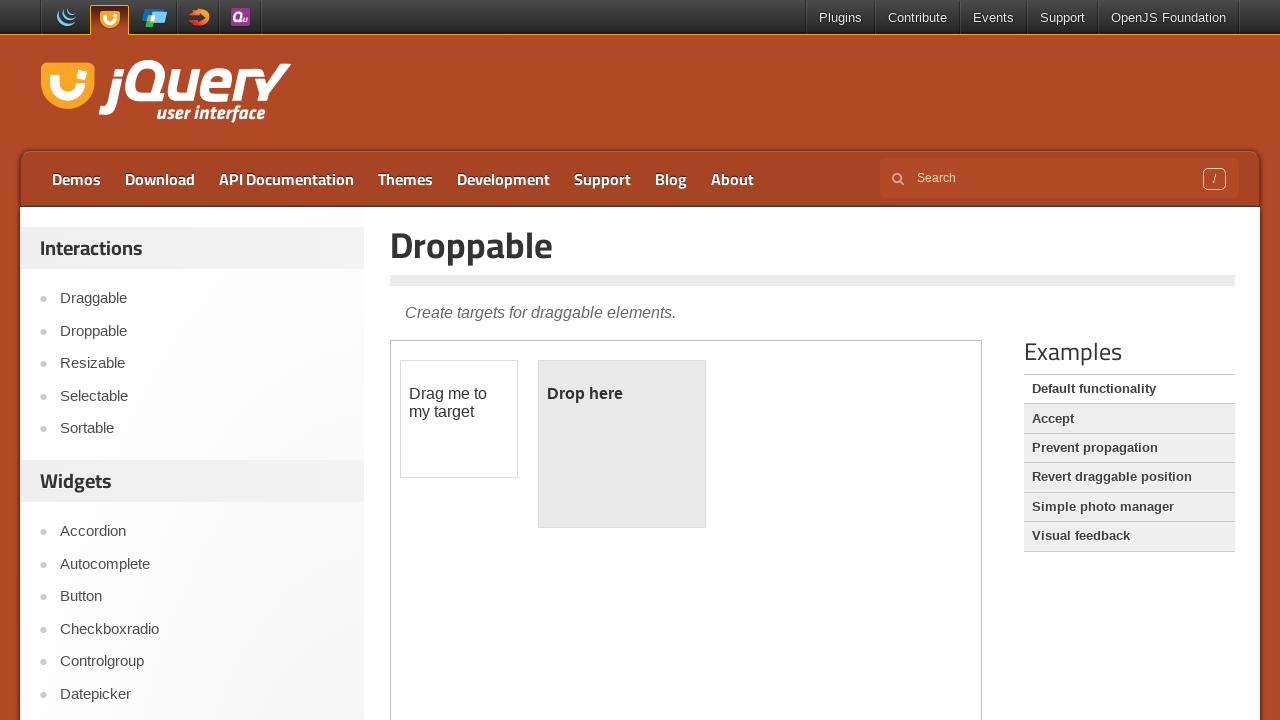

Dragged the draggable element onto the droppable target at (622, 444)
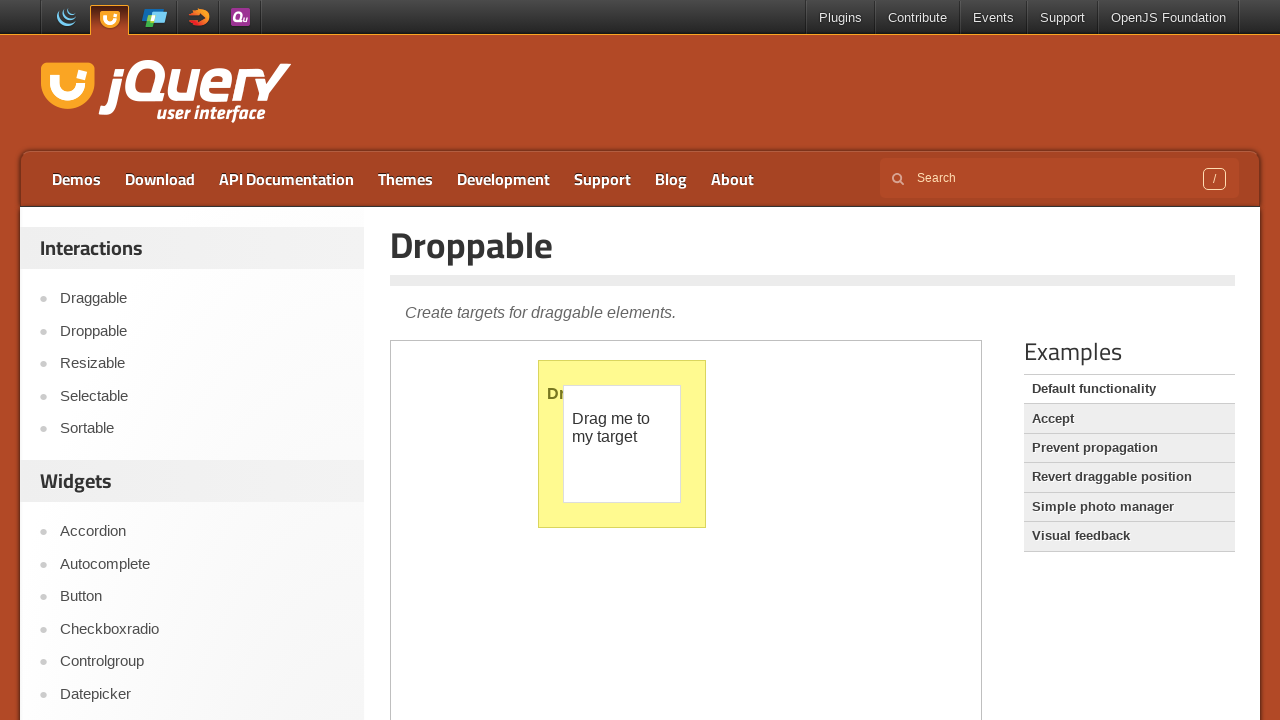

Verified that the drop was successful - droppable element now displays 'Dropped!' text
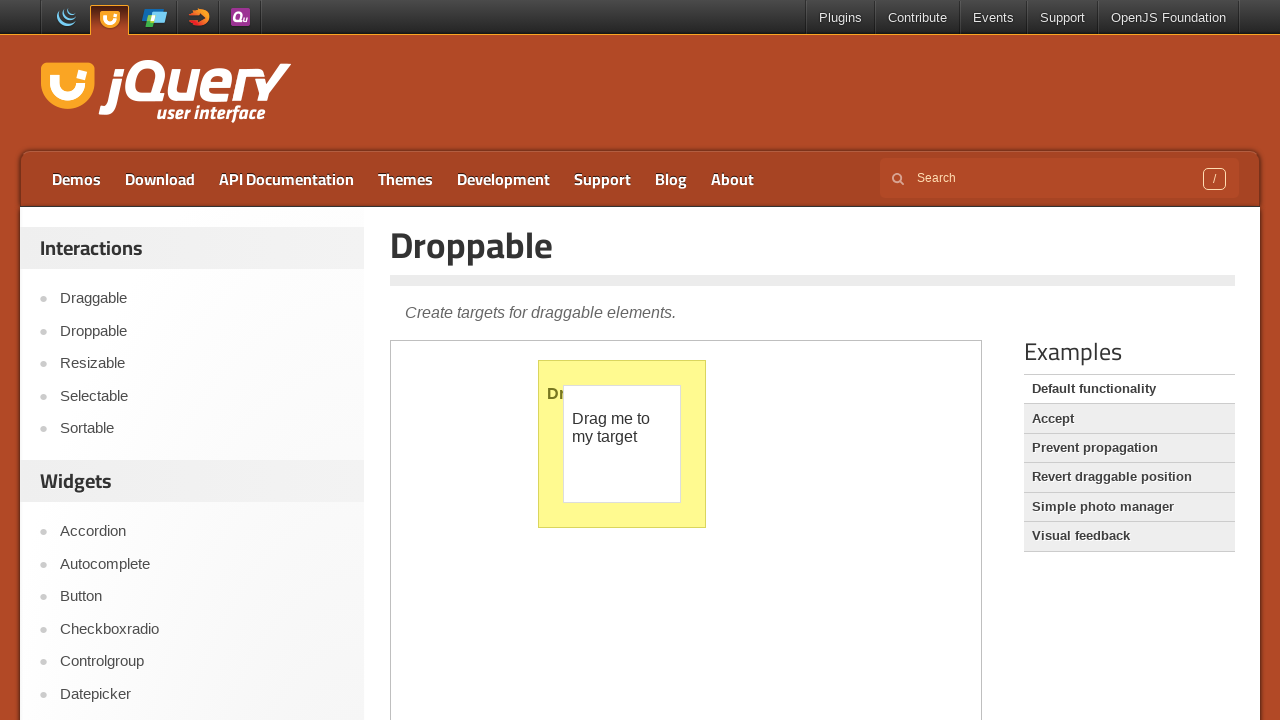

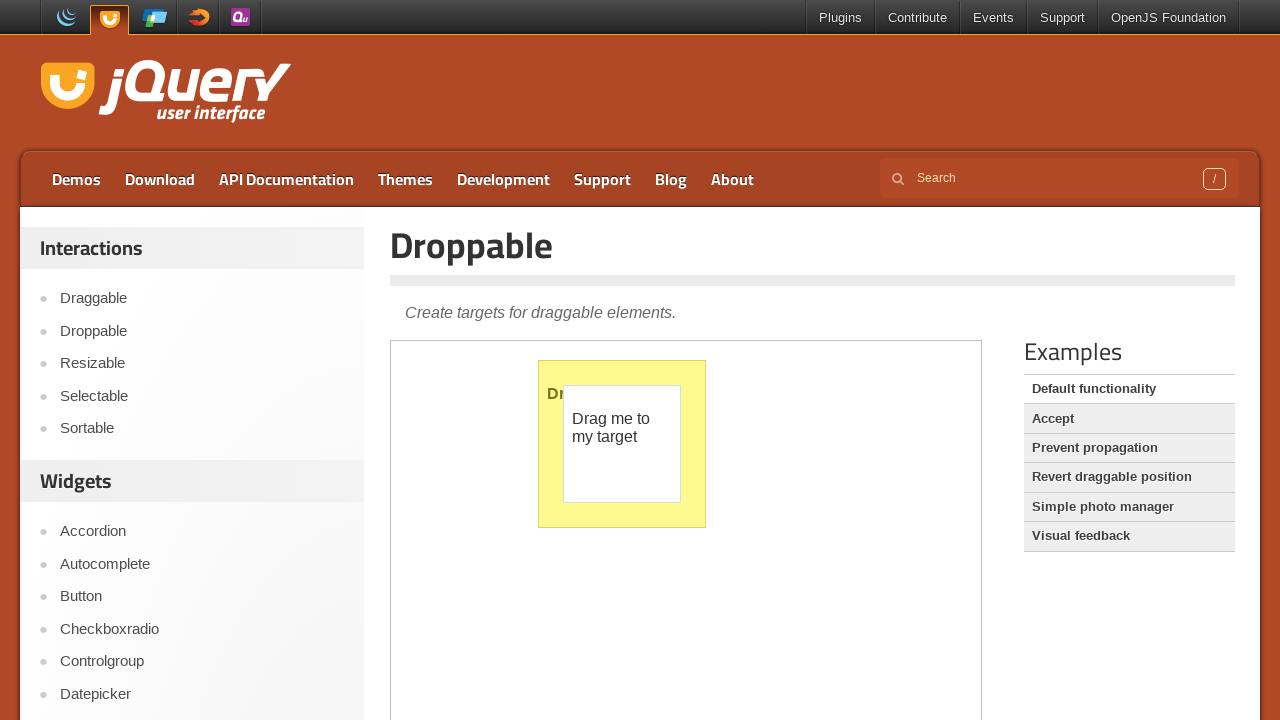